Tests dynamic content loading by clicking a Start button and waiting for the "Hello World!" text to appear after the loading completes.

Starting URL: https://the-internet.herokuapp.com/dynamic_loading/2

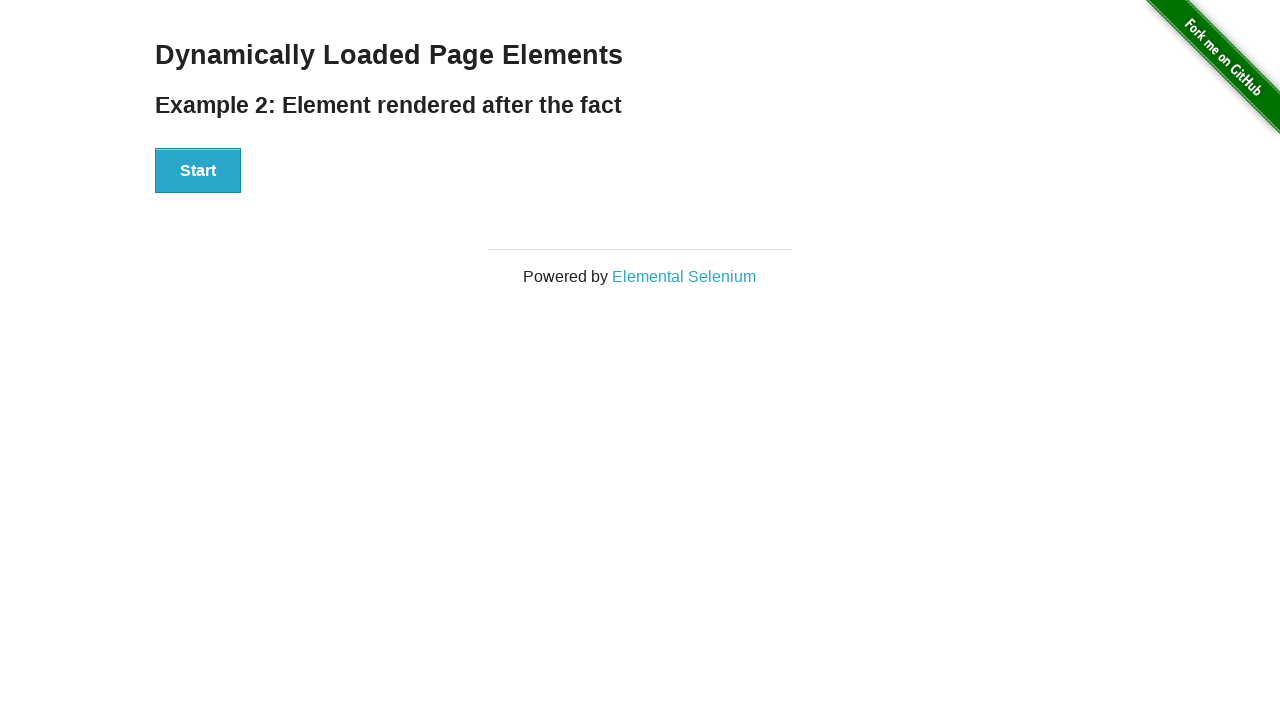

Navigated to dynamic loading test page
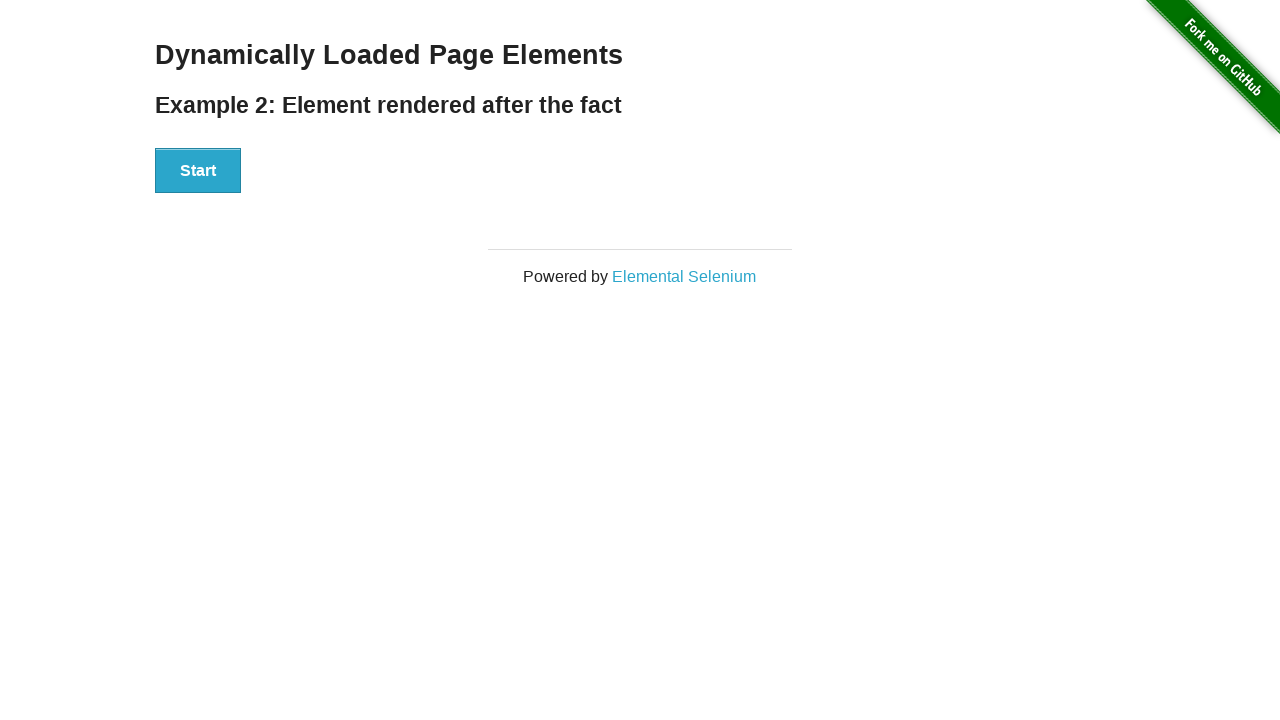

Clicked Start button to initiate dynamic content loading at (198, 171) on button:has-text('Start')
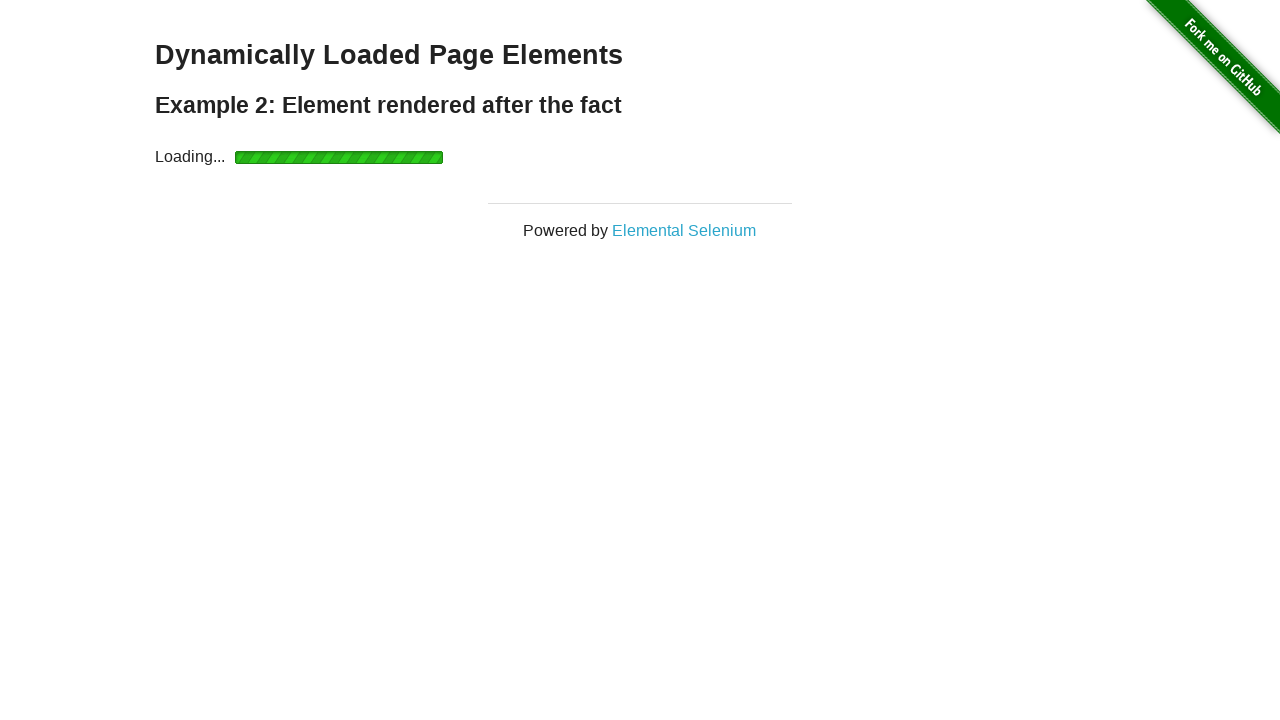

Waited for 'Hello World!' text to appear after loading completed
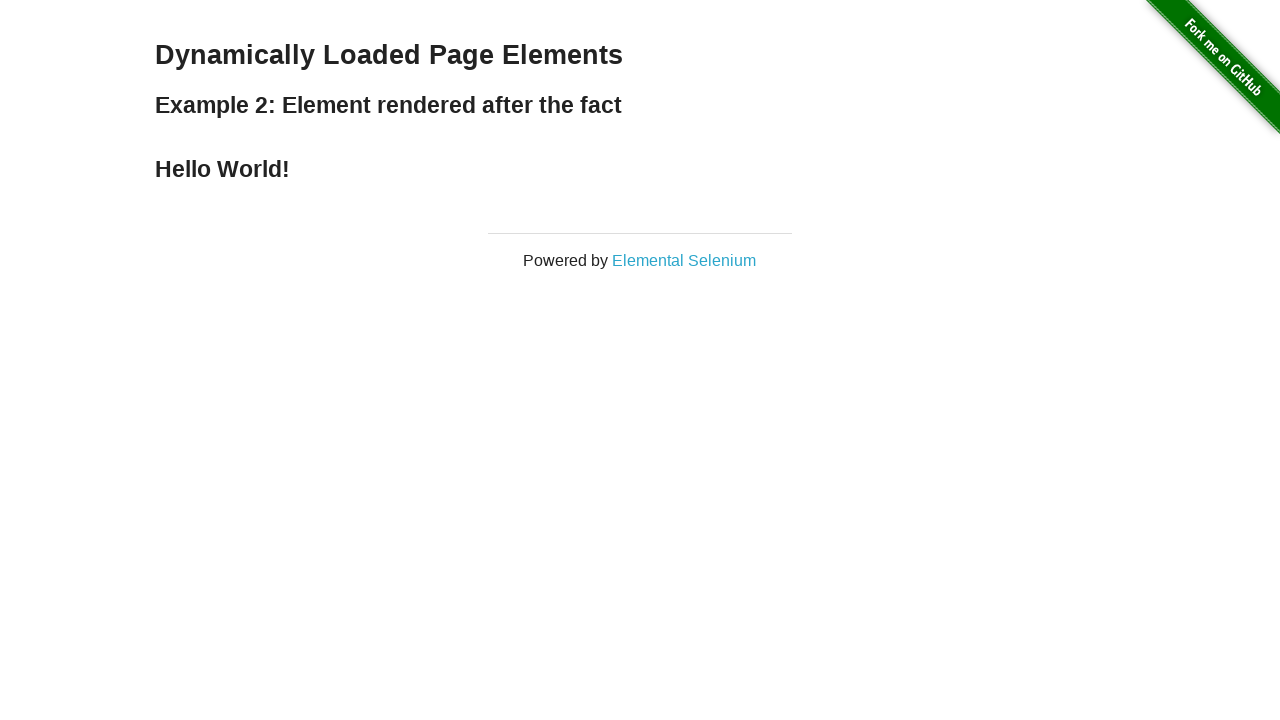

Retrieved 'Hello World!' text: Hello World!
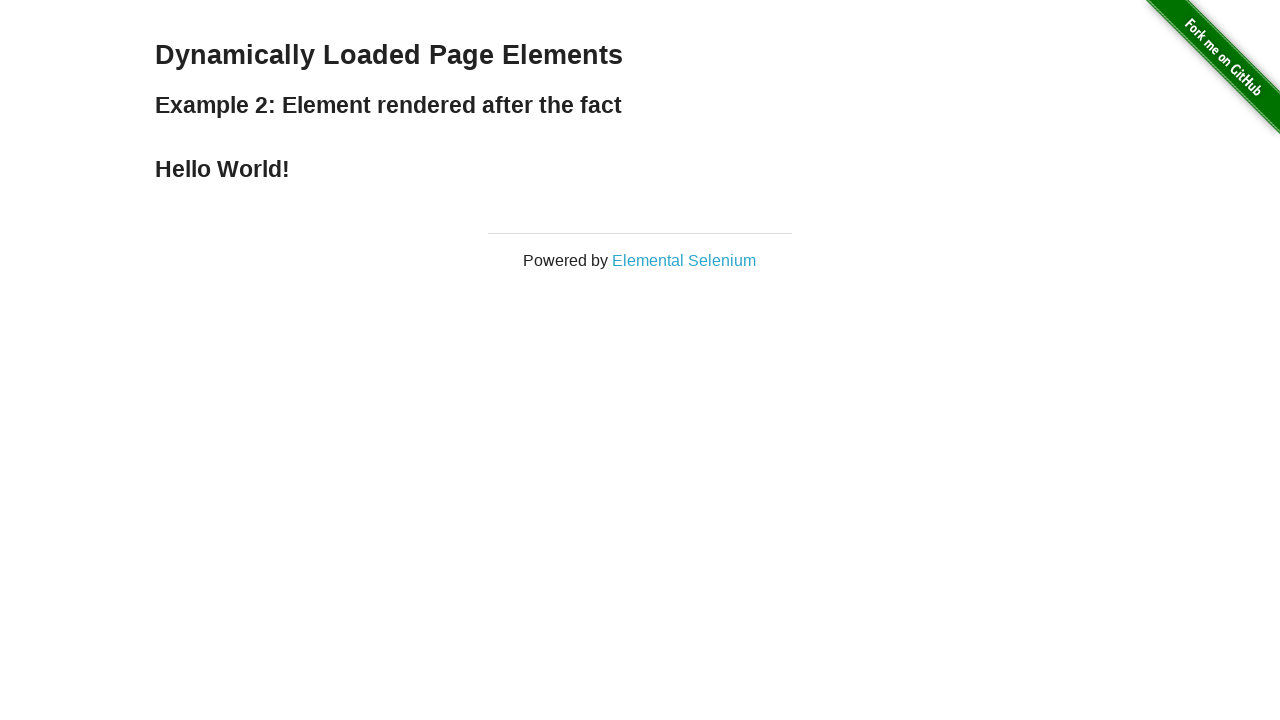

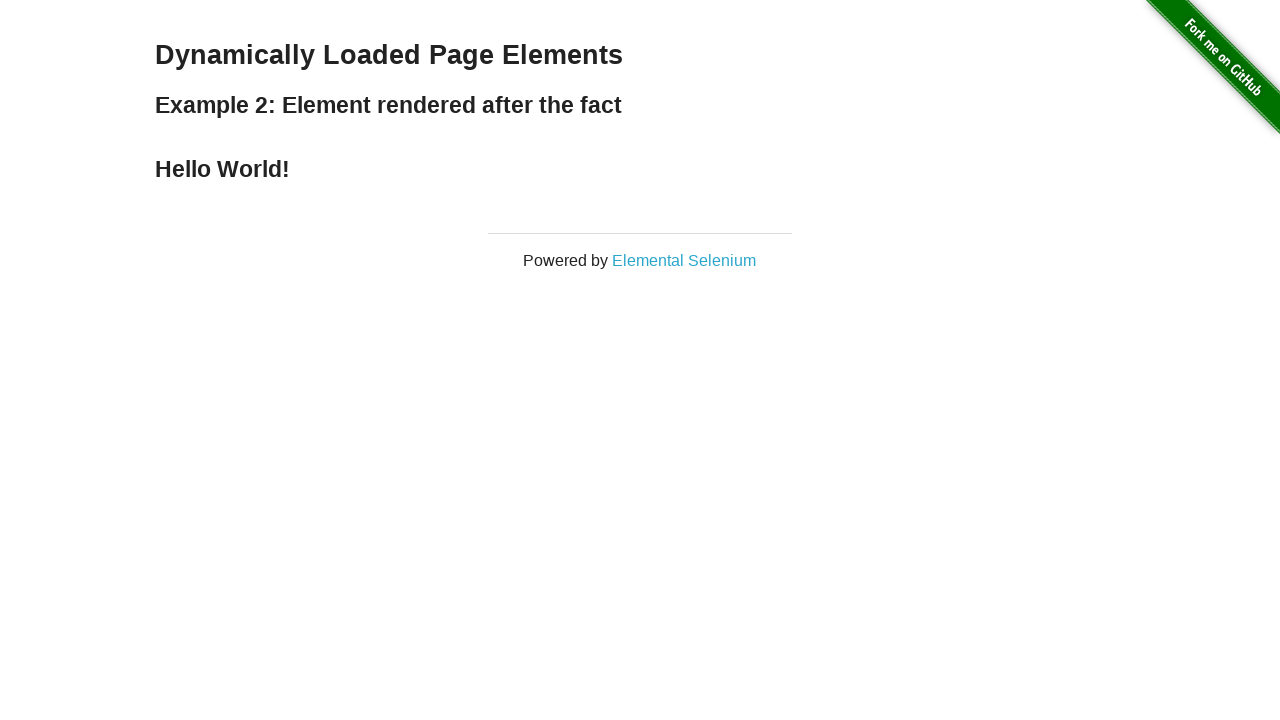